Fills out and submits a flight booking registration form with user details and credentials

Starting URL: https://vins-udemy.s3.amazonaws.com/docker/docker-book-flight.html

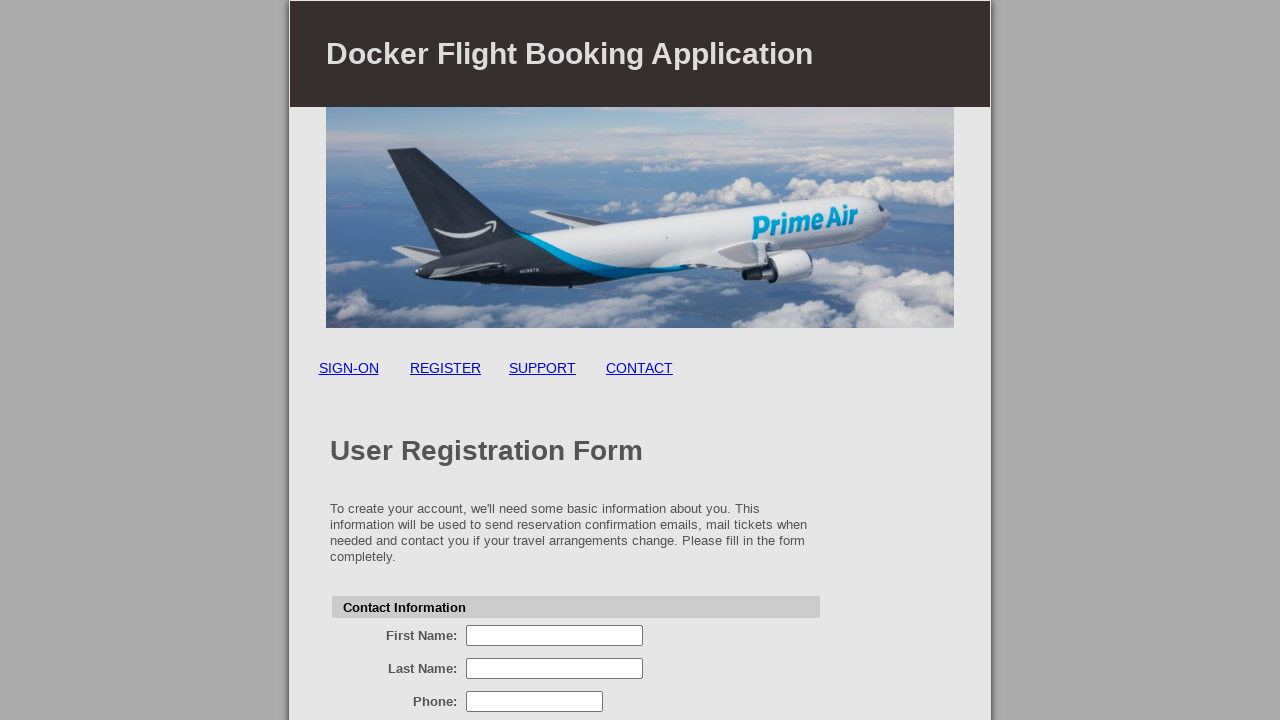

Registration form loaded and first name field is visible
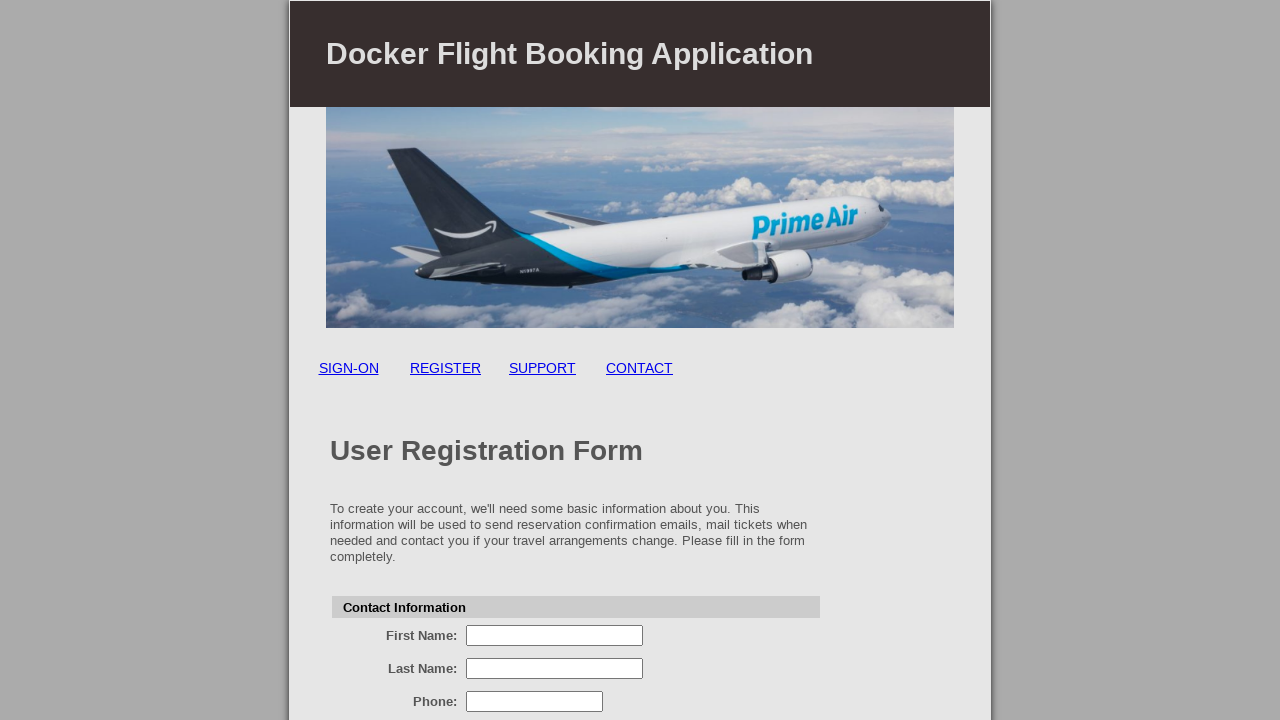

Filled first name field with 'John' on input[name='firstName']
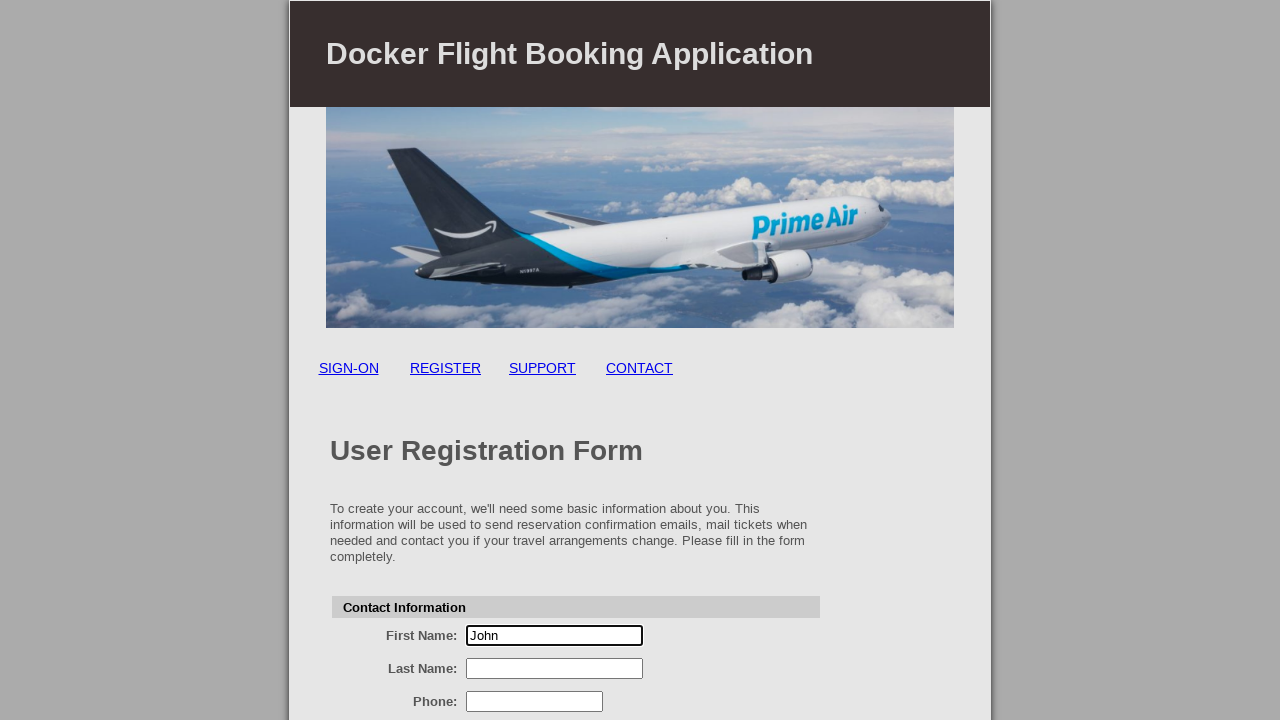

Filled last name field with 'Smith' on input[name='lastName']
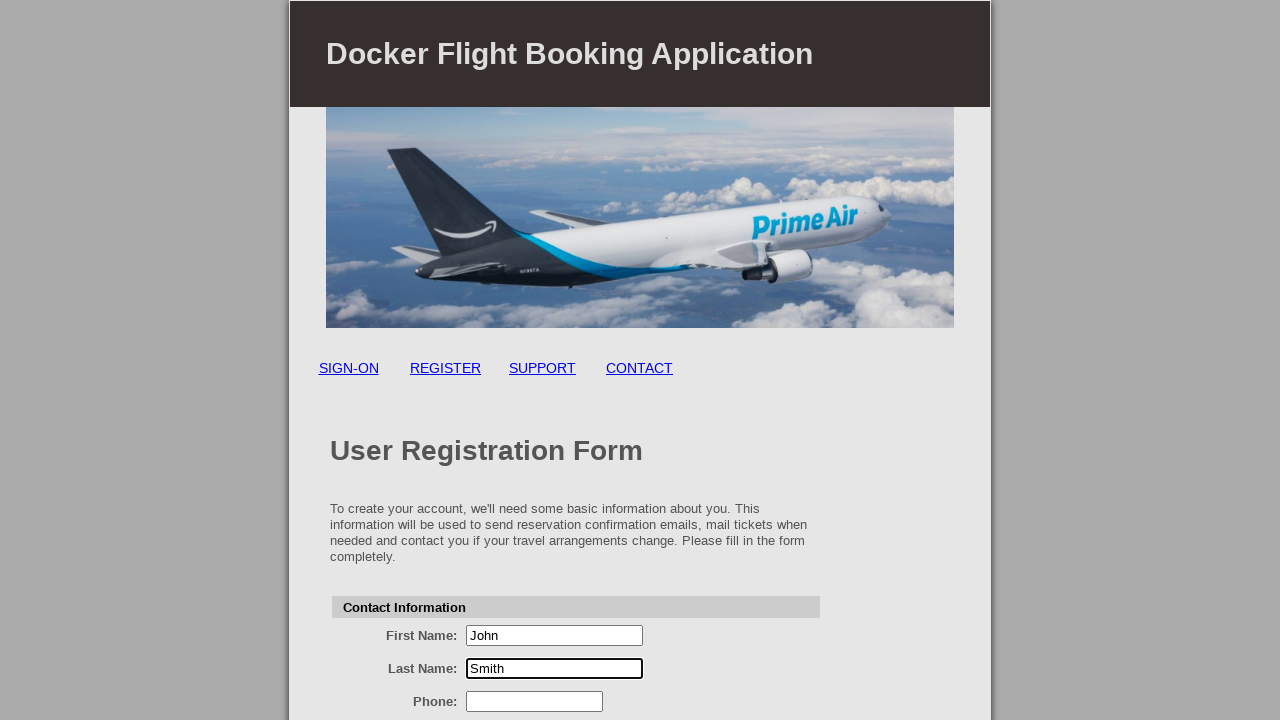

Filled email field with 'john.smith@example.com' on input[name='email']
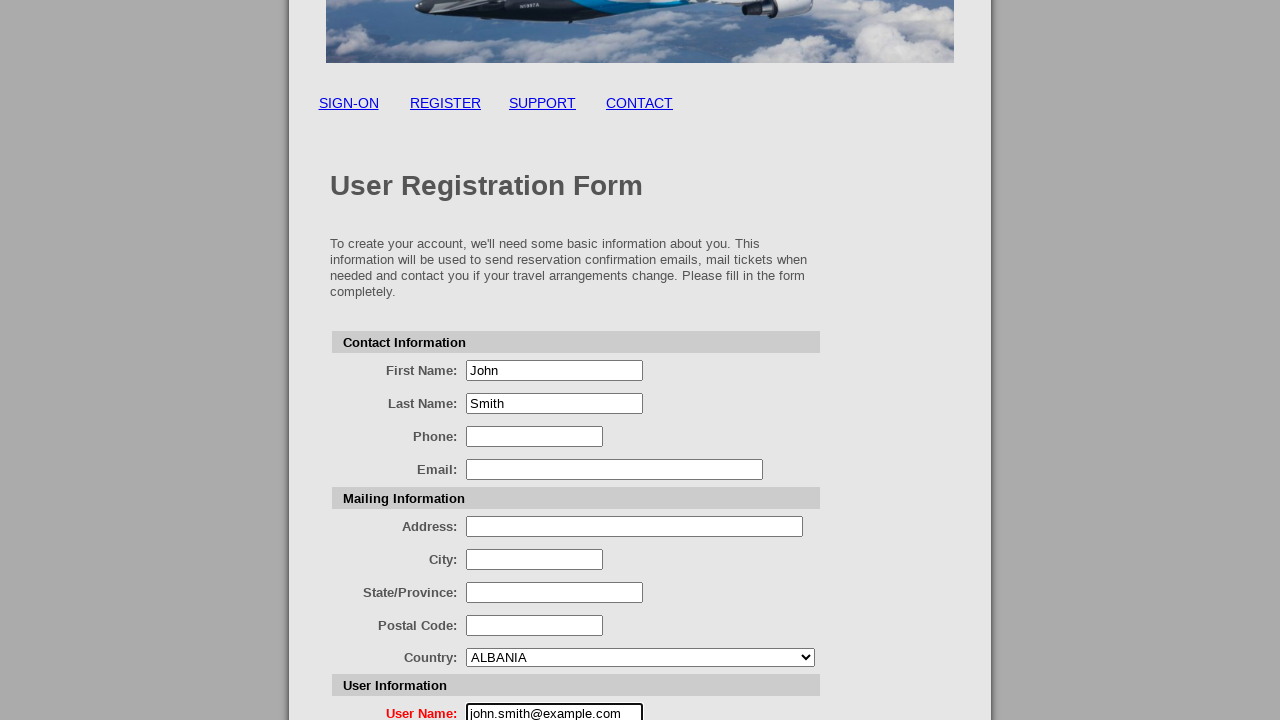

Filled password field with 'SecurePass123' on input[name='password']
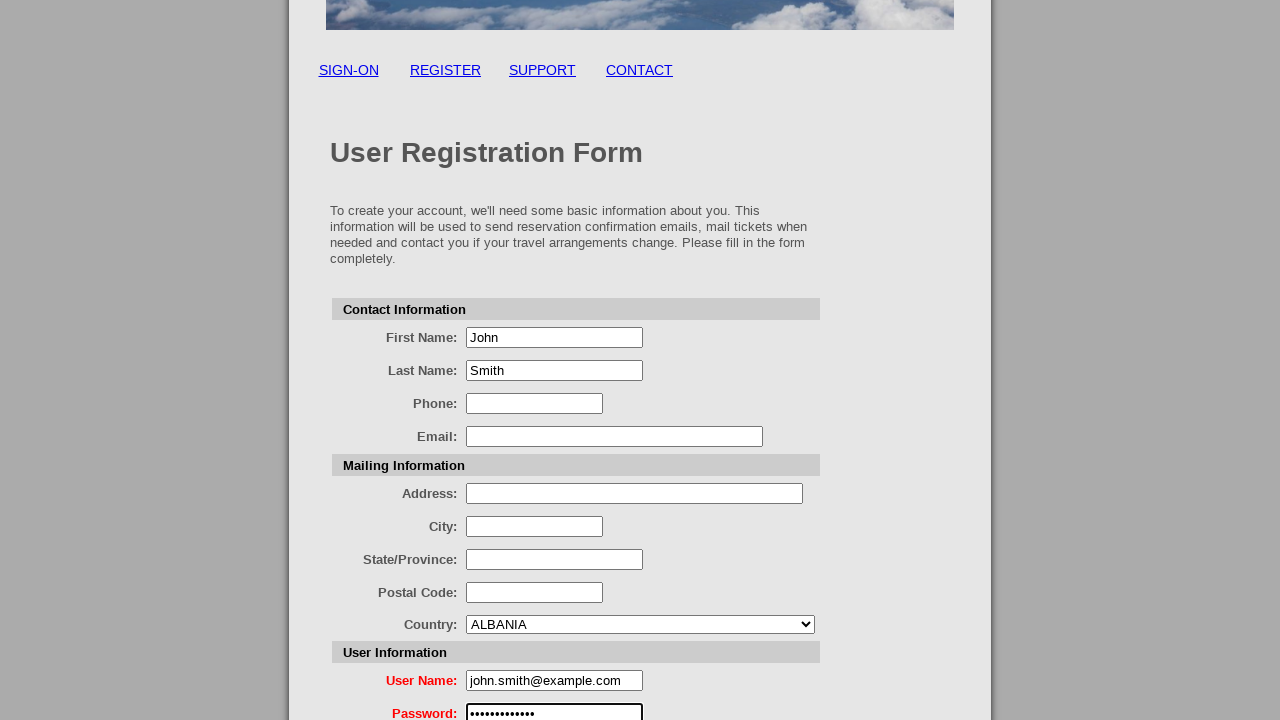

Filled confirm password field with 'SecurePass123' on input[name='confirmPassword']
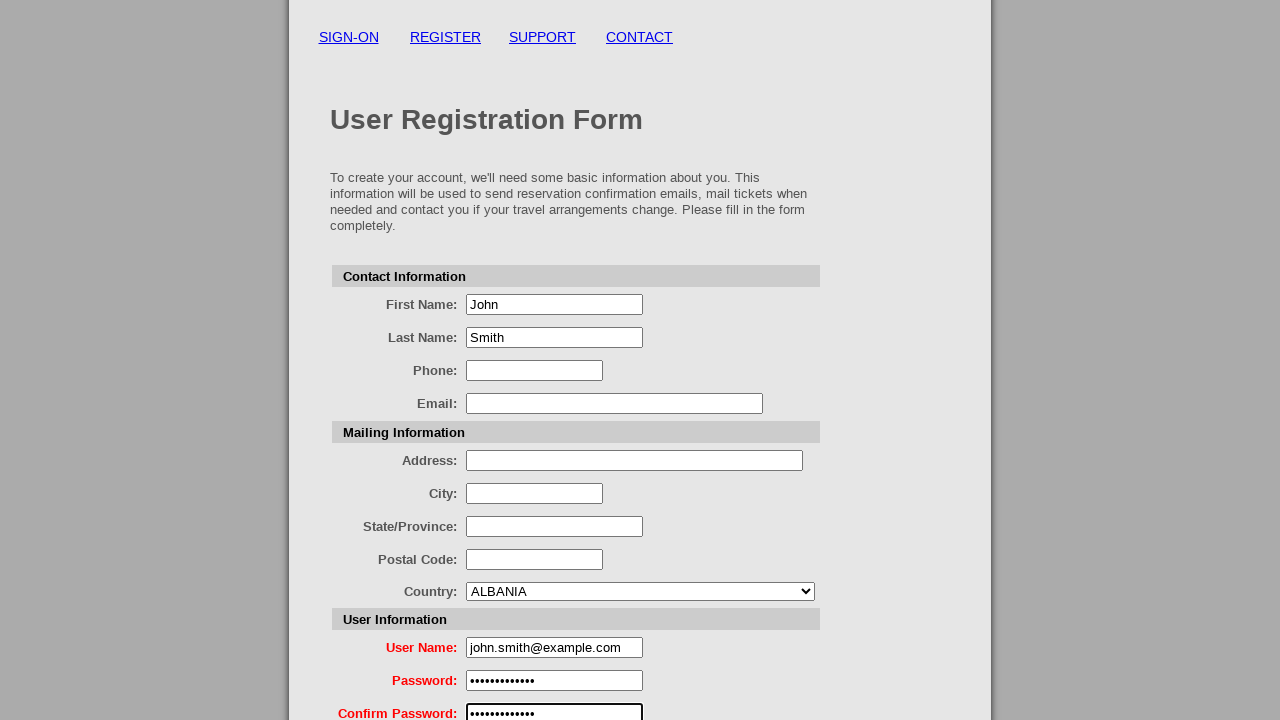

Clicked register button to submit flight booking registration form at (580, 636) on input[name='register']
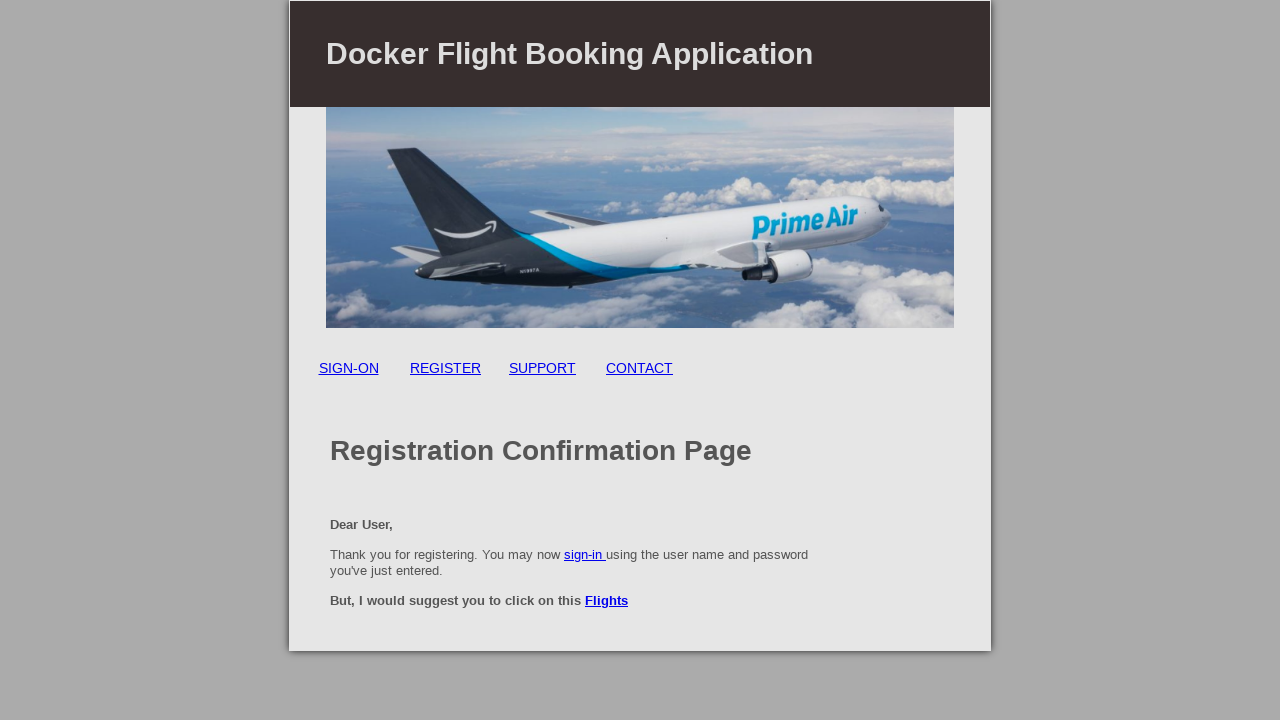

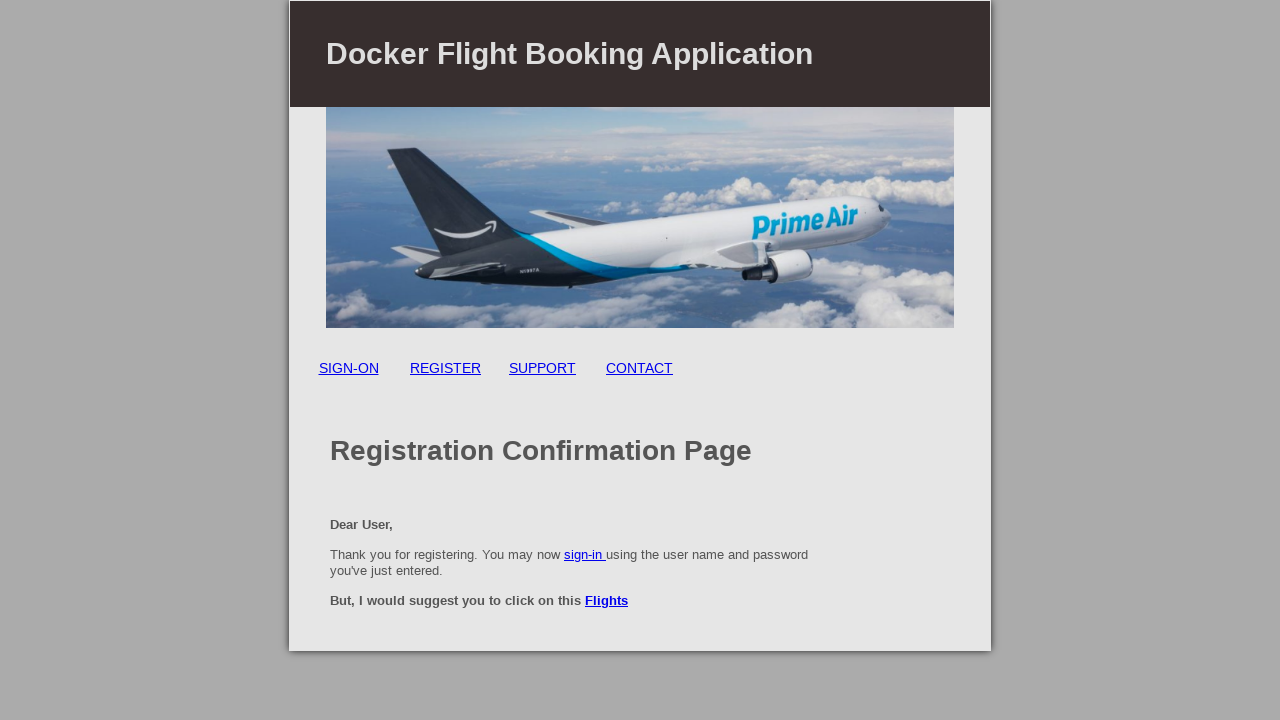